Tests different types of JavaScript alerts including simple alerts, confirmation dialogs, and prompt dialogs by accepting, dismissing, and entering text

Starting URL: http://demo.automationtesting.in/Alerts.html

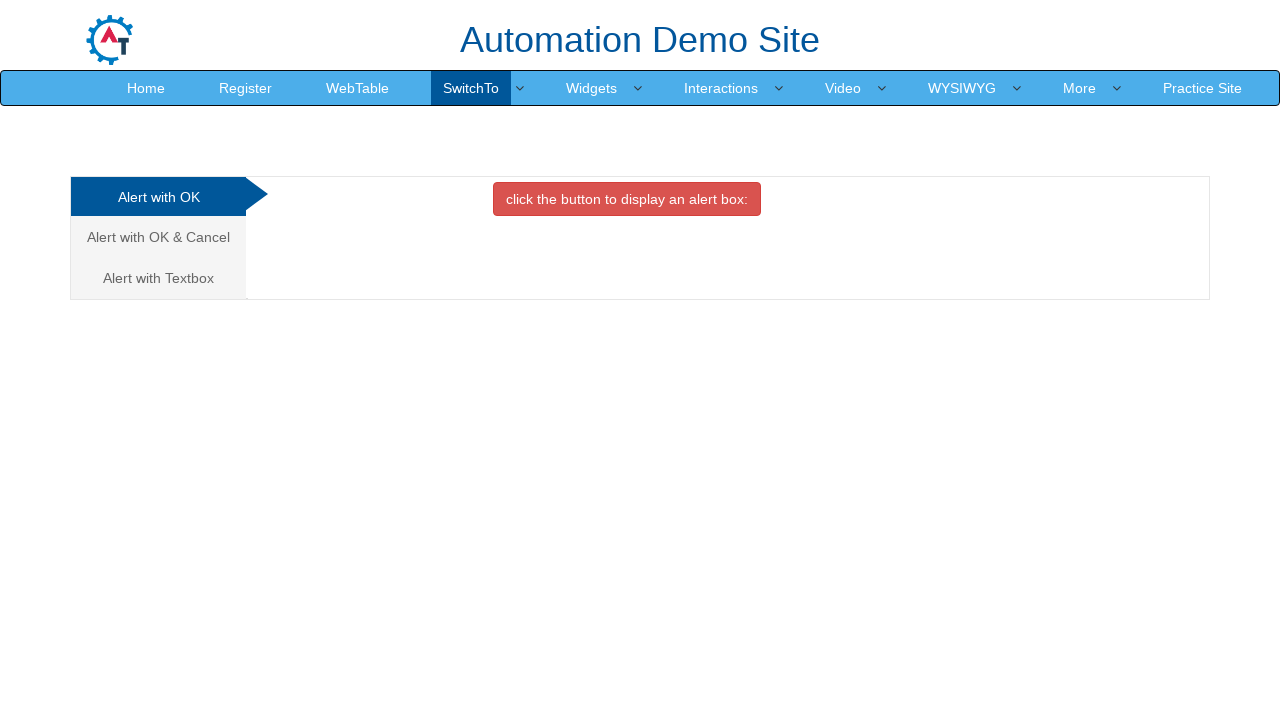

Clicked button to trigger simple alert at (627, 199) on xpath=//button[@class='btn btn-danger']
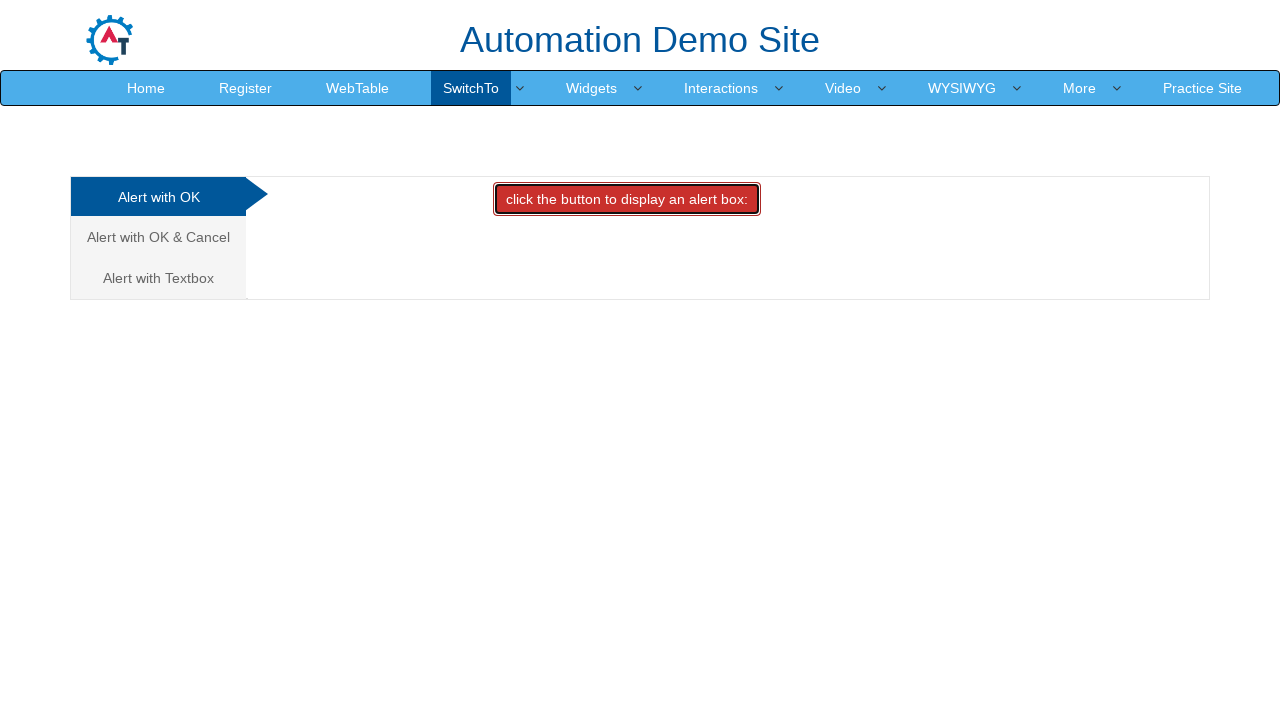

Accepted simple alert dialog
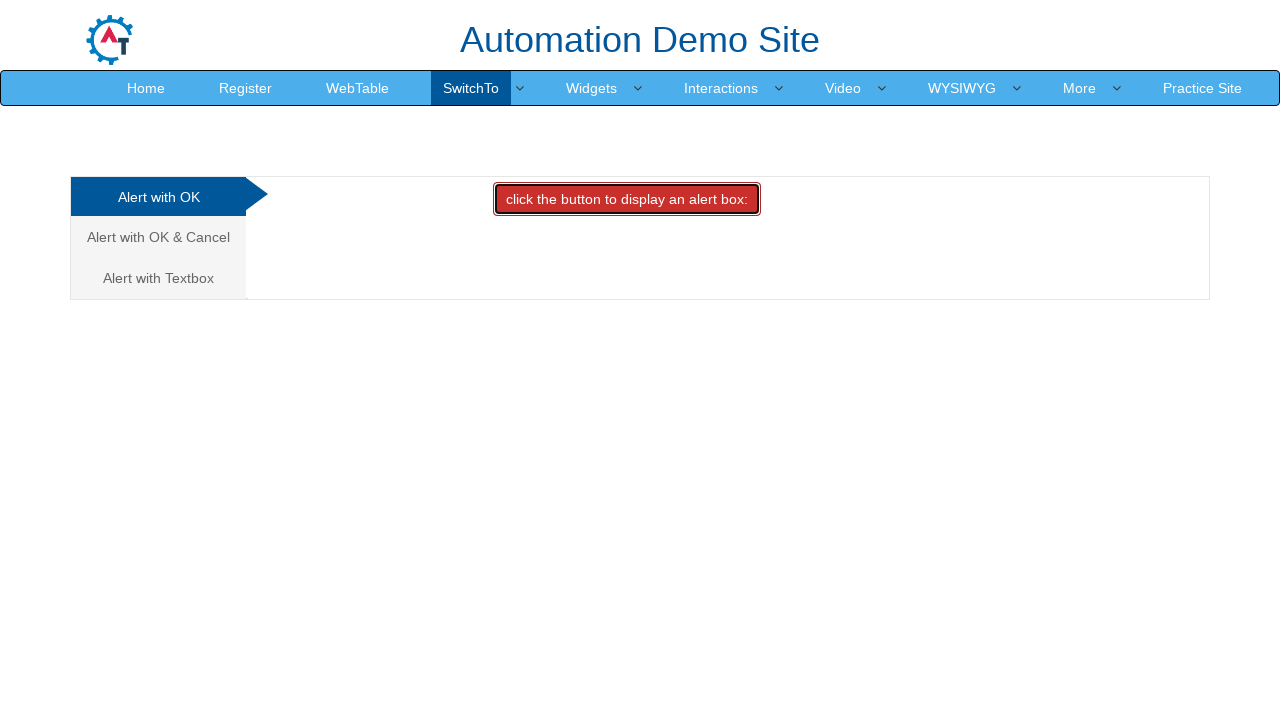

Navigated to confirmation alert tab at (158, 237) on (//a[@class='analystic'])[2]
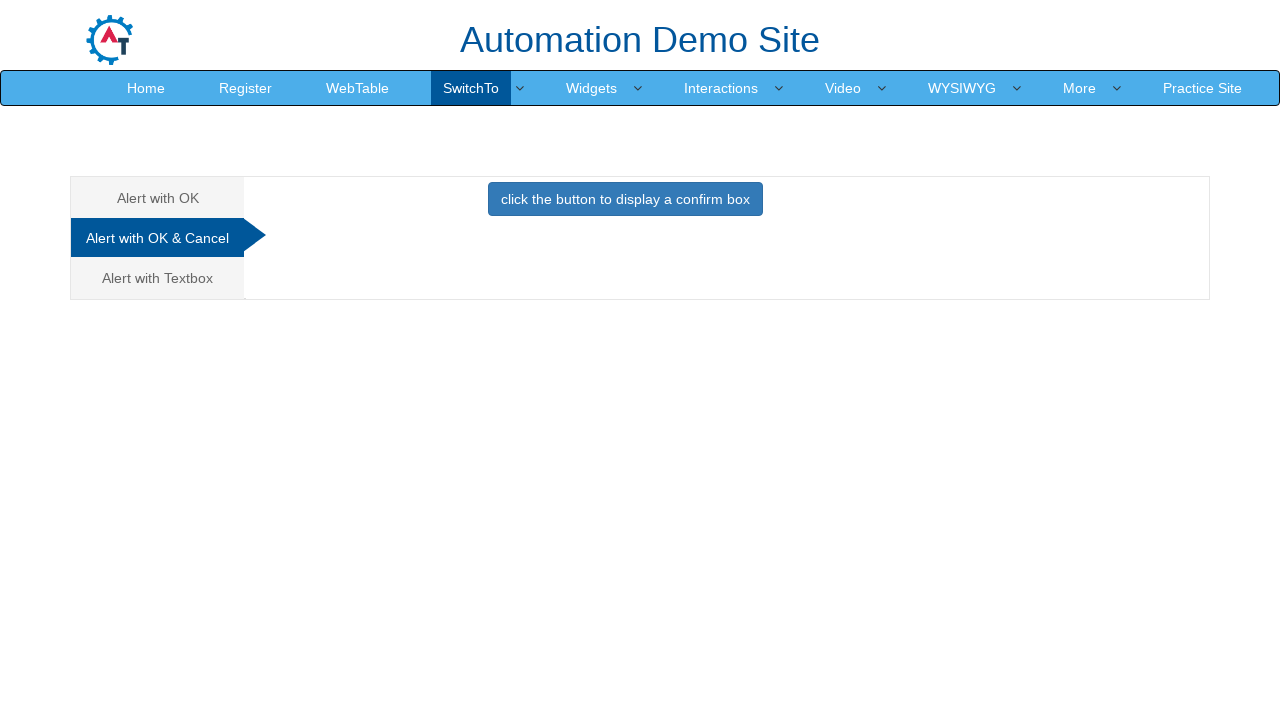

Clicked button to trigger confirmation alert at (625, 199) on xpath=//button[@onclick='confirmbox()']
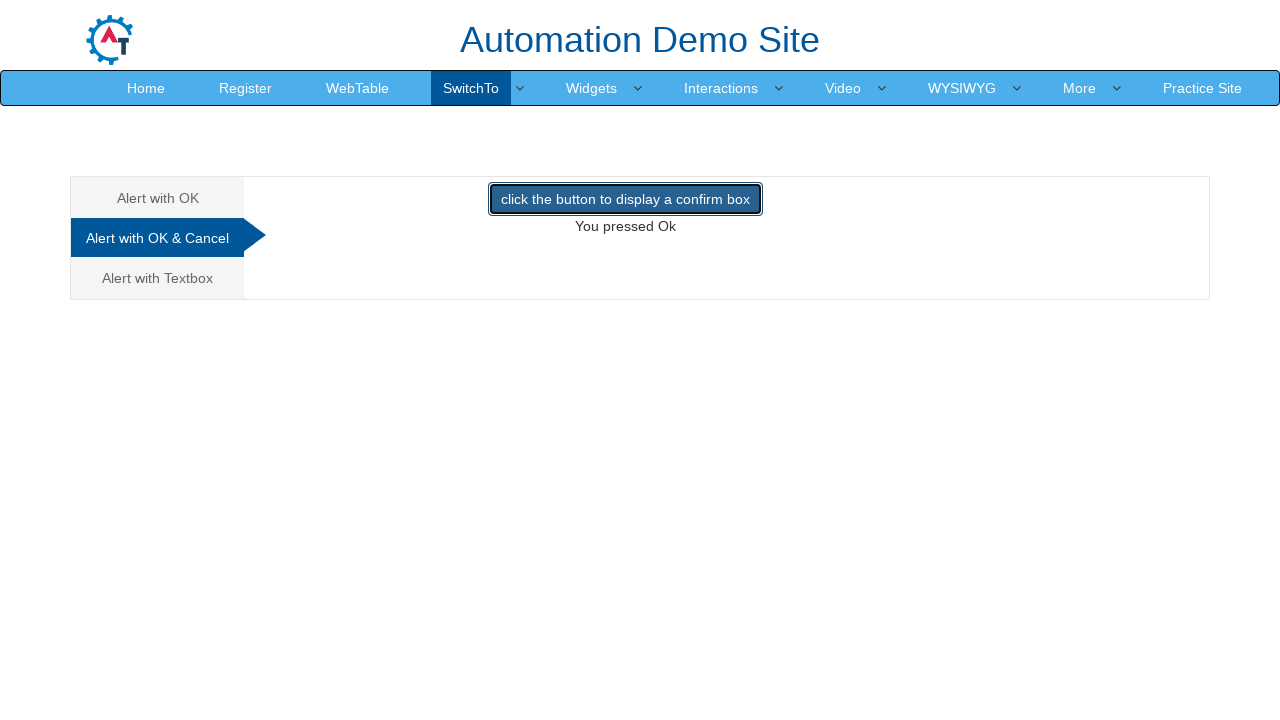

Dismissed confirmation alert dialog
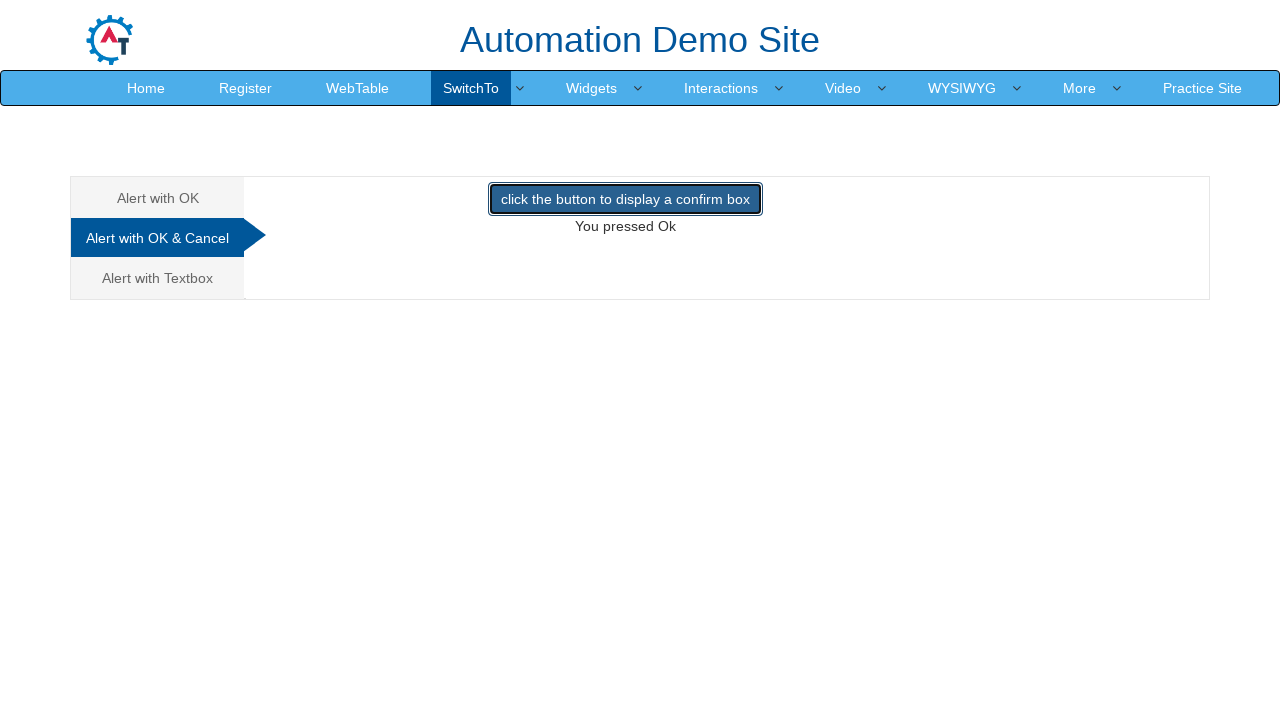

Navigated to prompt alert tab at (158, 278) on (//a[@data-toggle='tab'])[3]
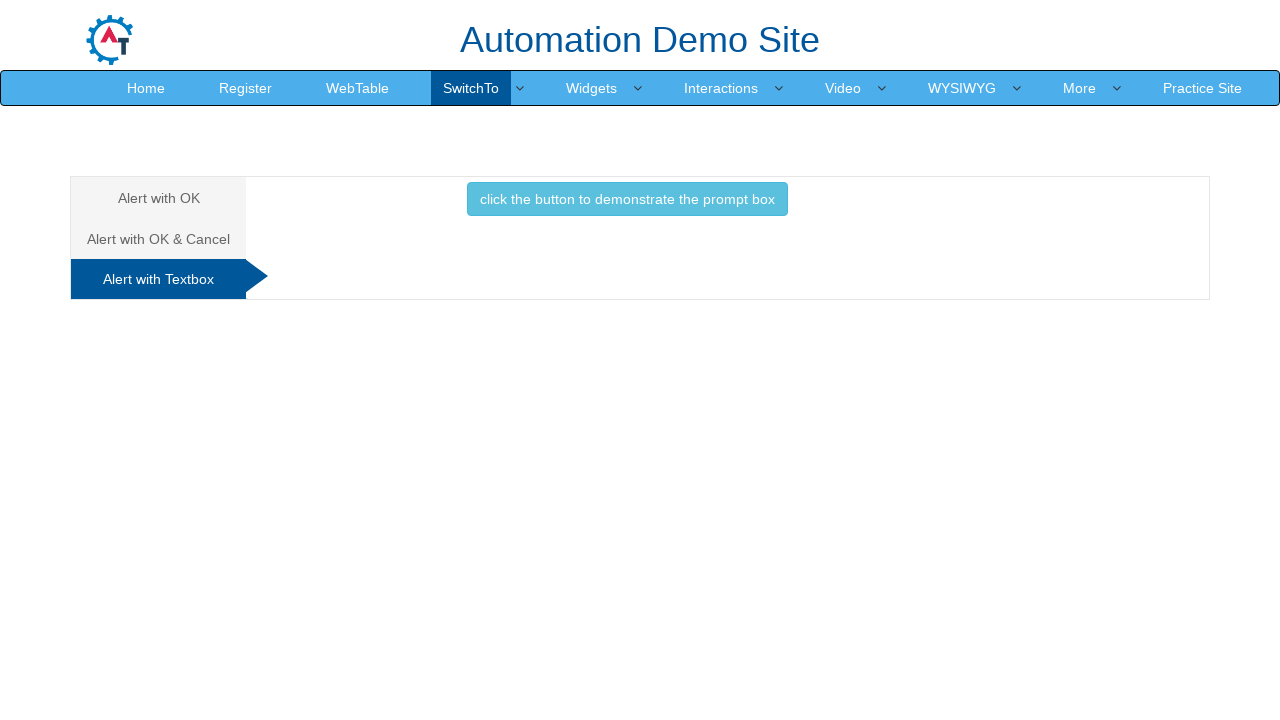

Clicked button to trigger prompt alert at (627, 199) on xpath=//button[@onclick='promptbox()']
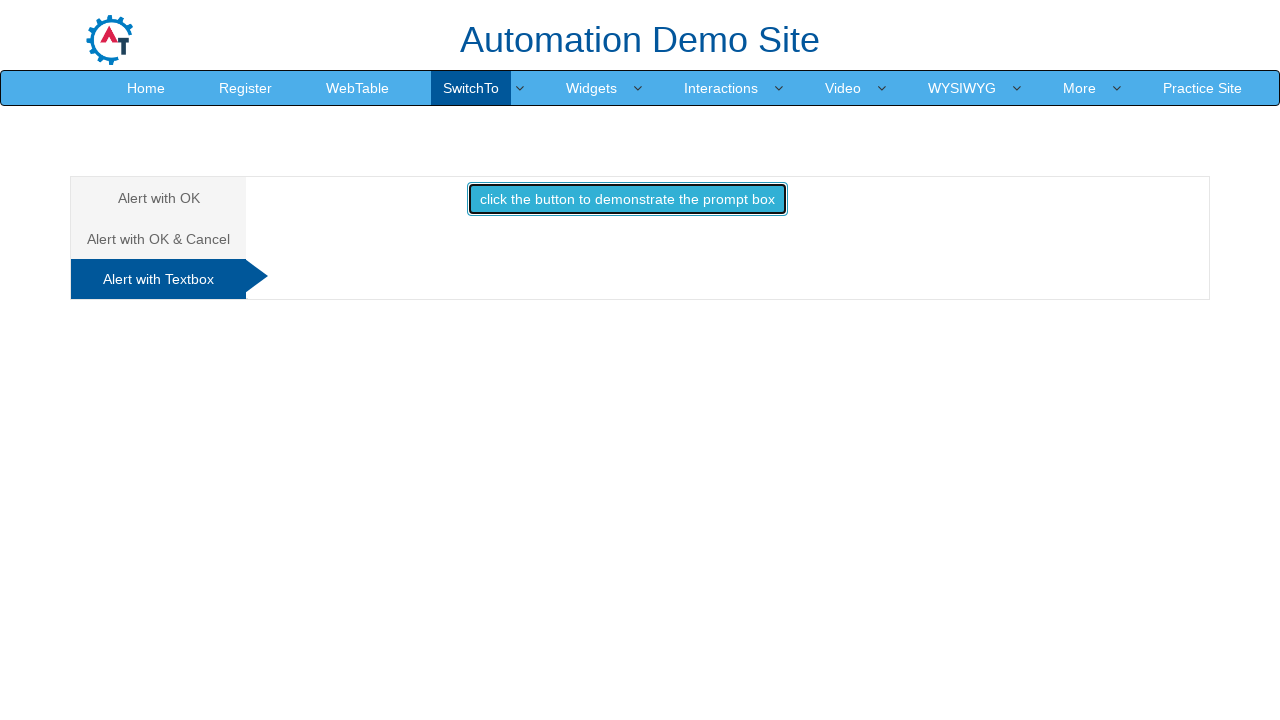

Accepted prompt alert with text 'raghav'
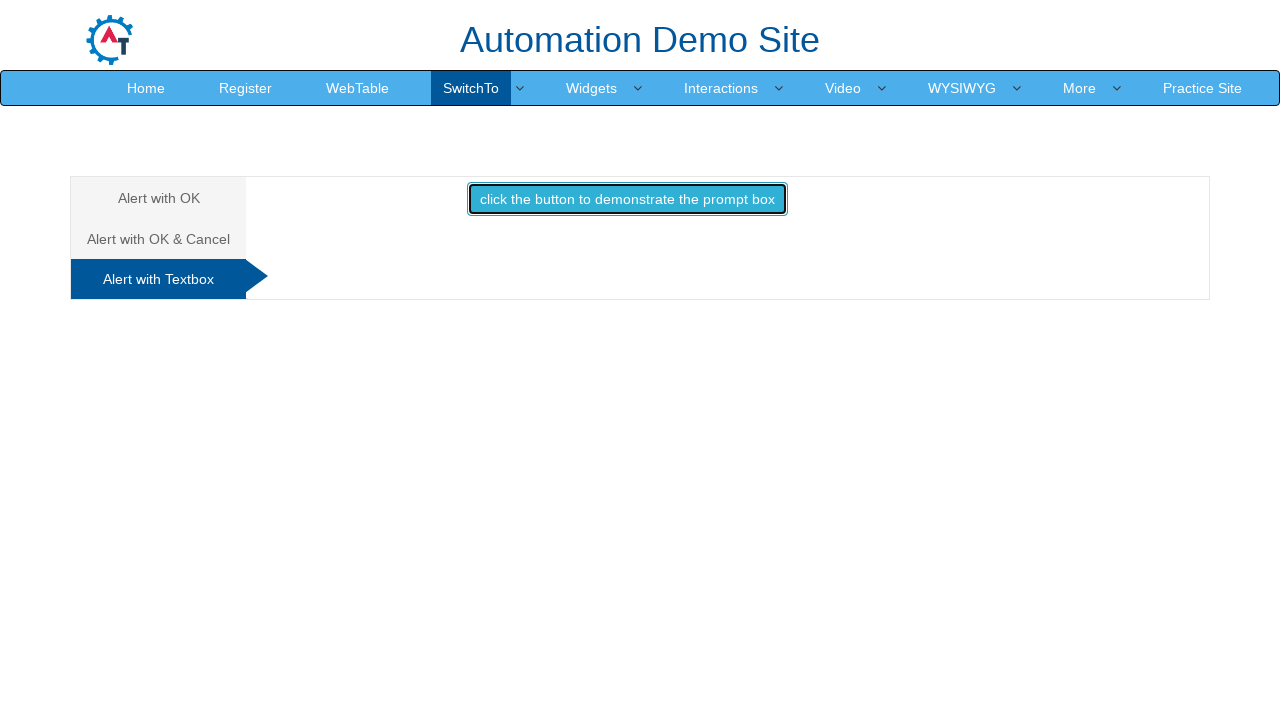

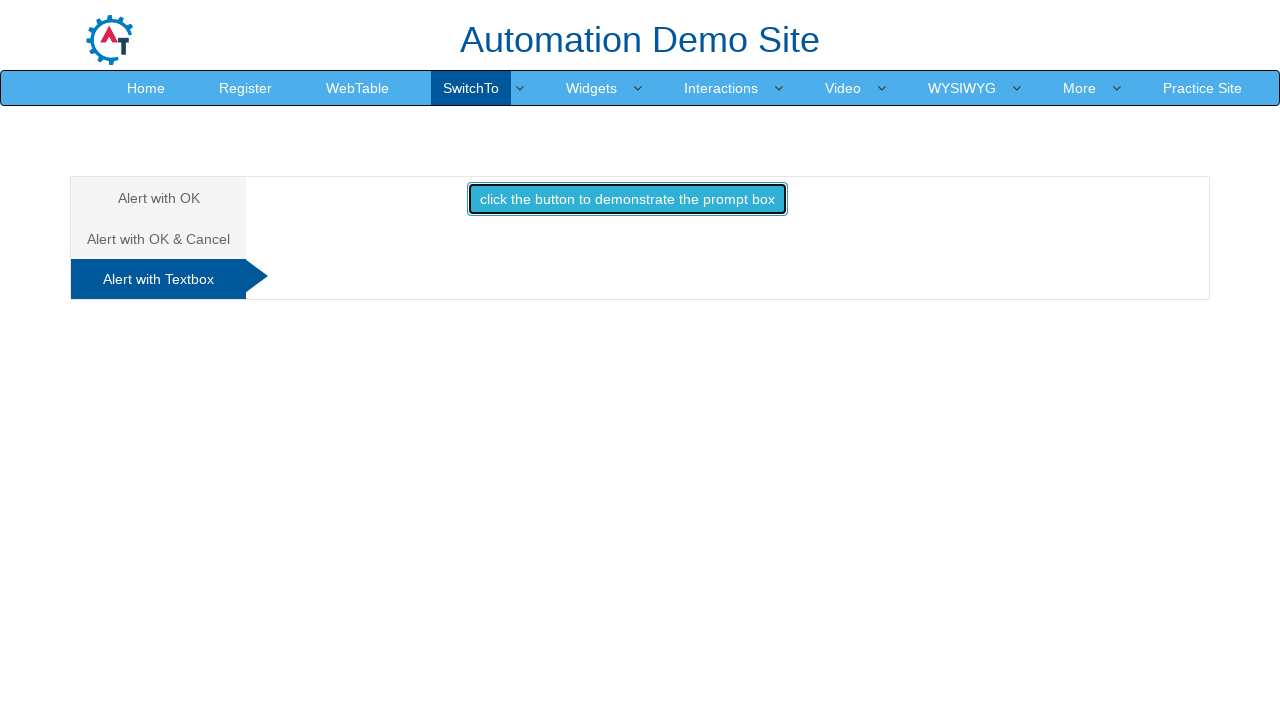